Tests opening a new browser tab, navigating to a different URL in that tab, and verifying that two tabs exist.

Starting URL: https://the-internet.herokuapp.com/windows

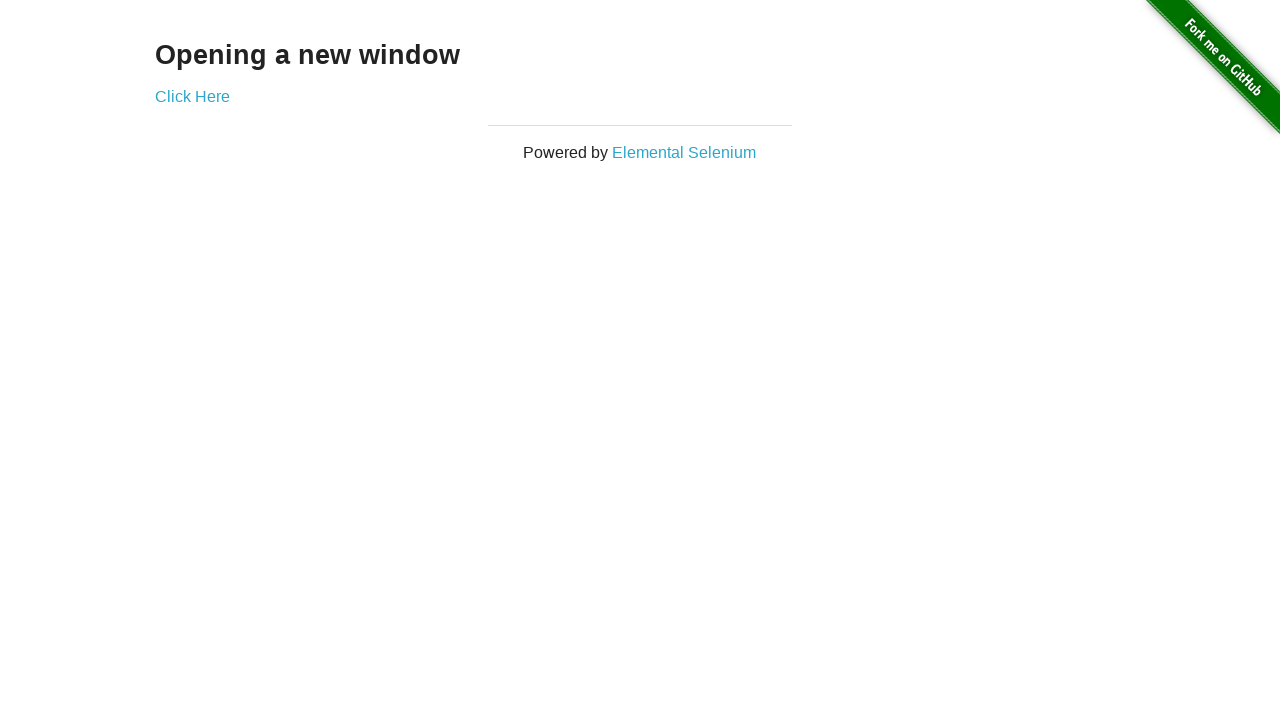

Opened a new browser tab
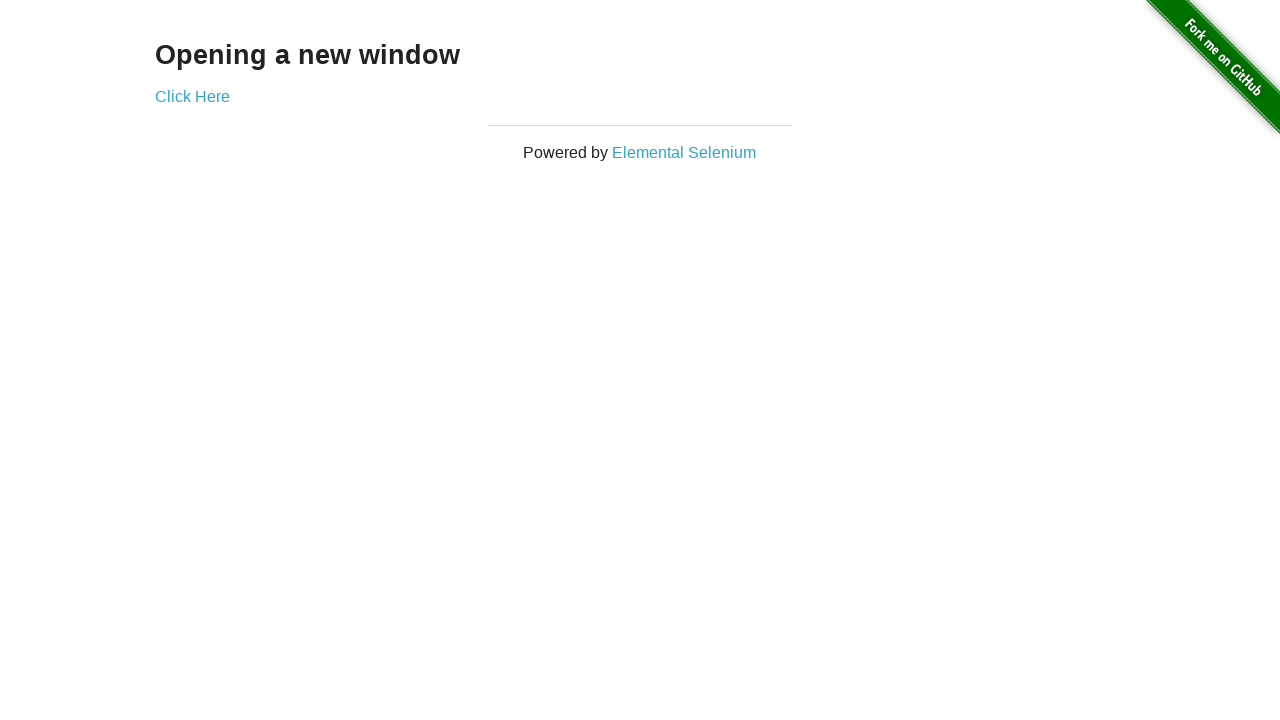

Navigated to typos page in the new tab
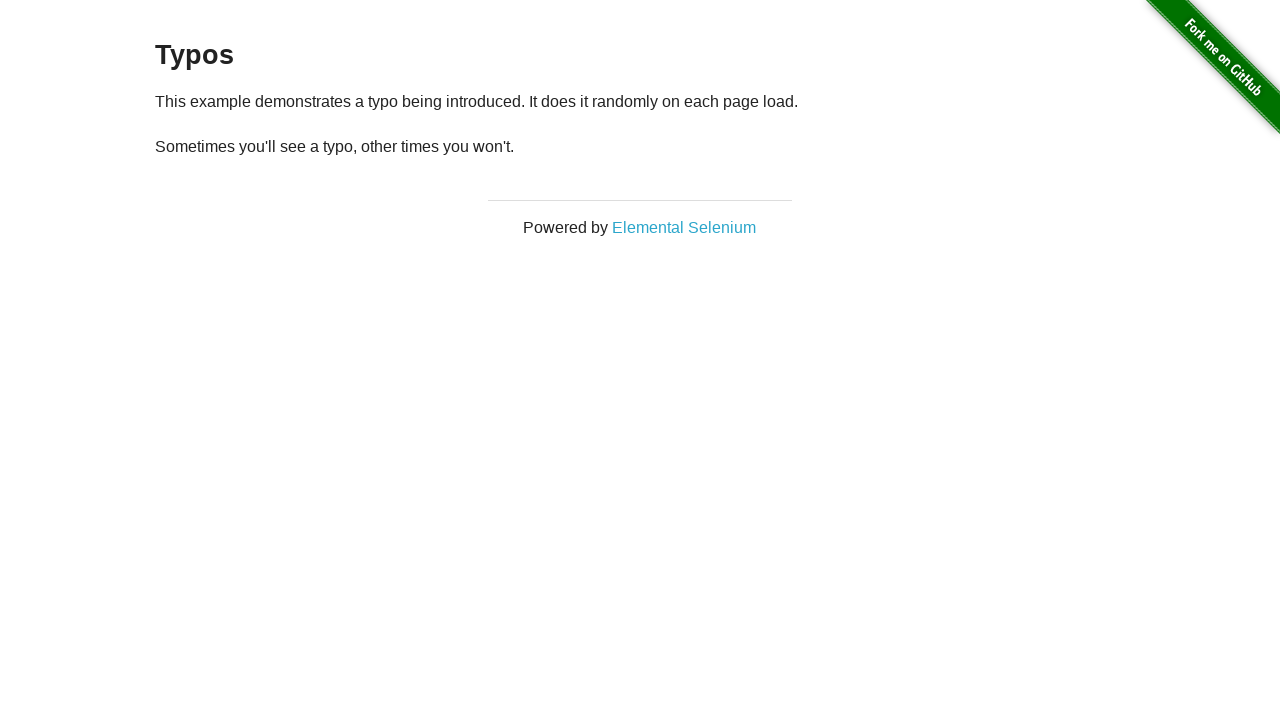

Verified that two tabs are open in the browser context
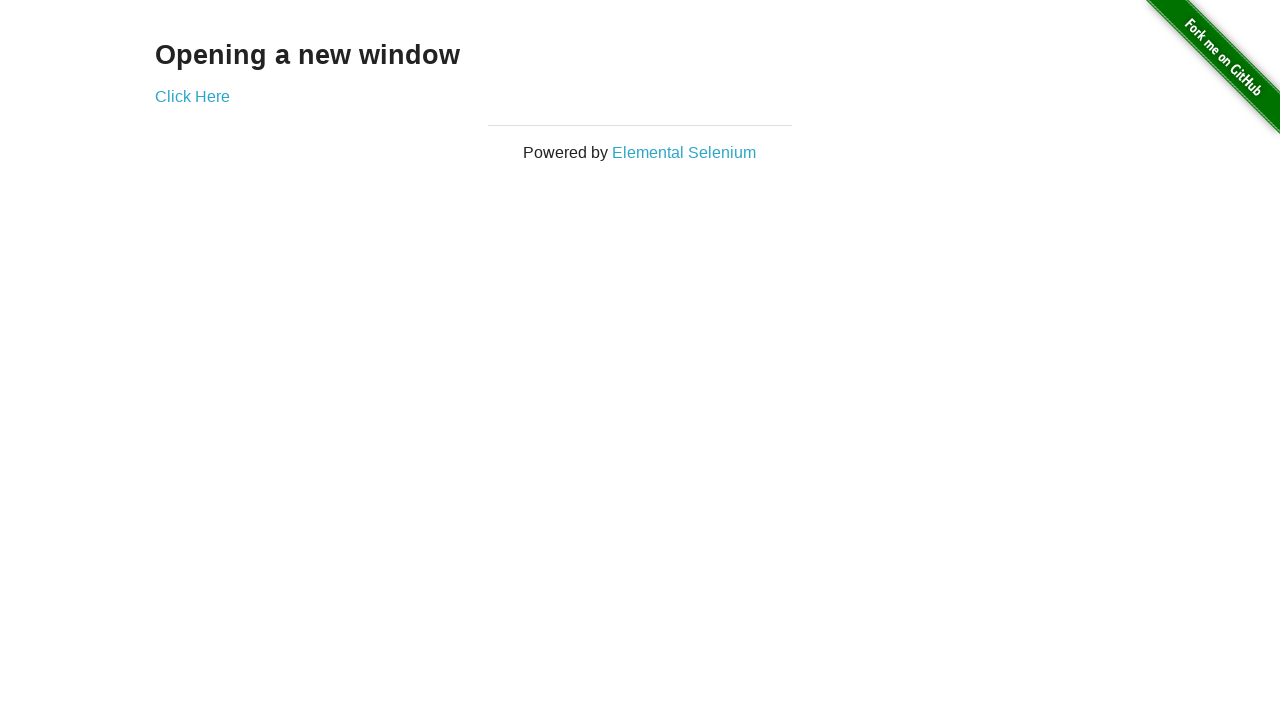

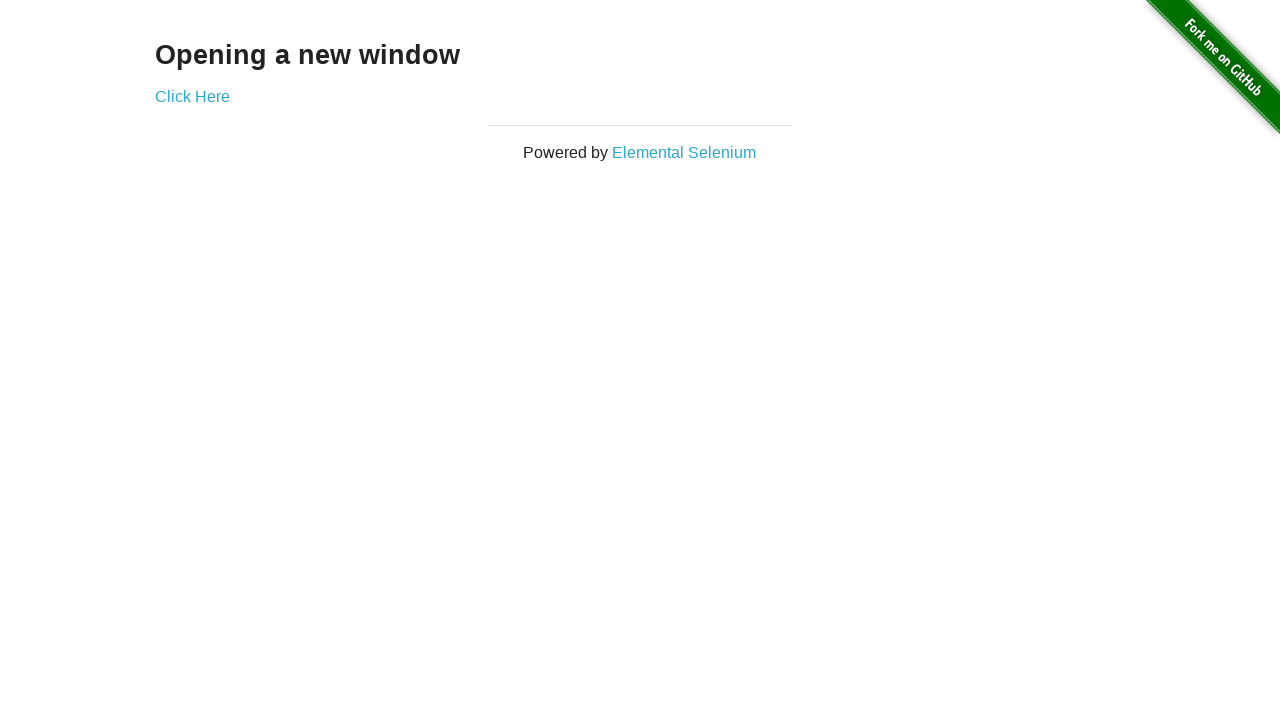